Tests contact form validation with invalid data by navigating to contact page, populating fields with invalid data (empty name, invalid email, empty message), and verifying validation errors appear.

Starting URL: http://jupiter.cloud.planittesting.com

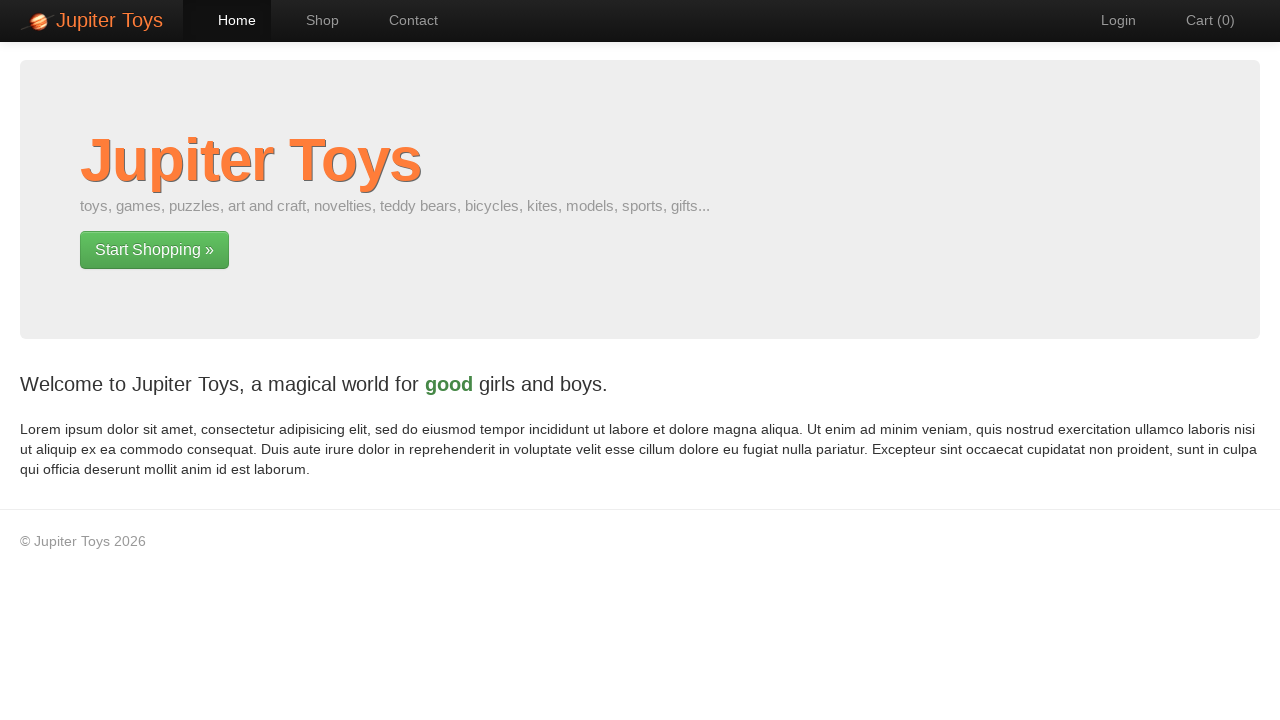

Clicked on Contact navigation link at (404, 20) on #nav-contact
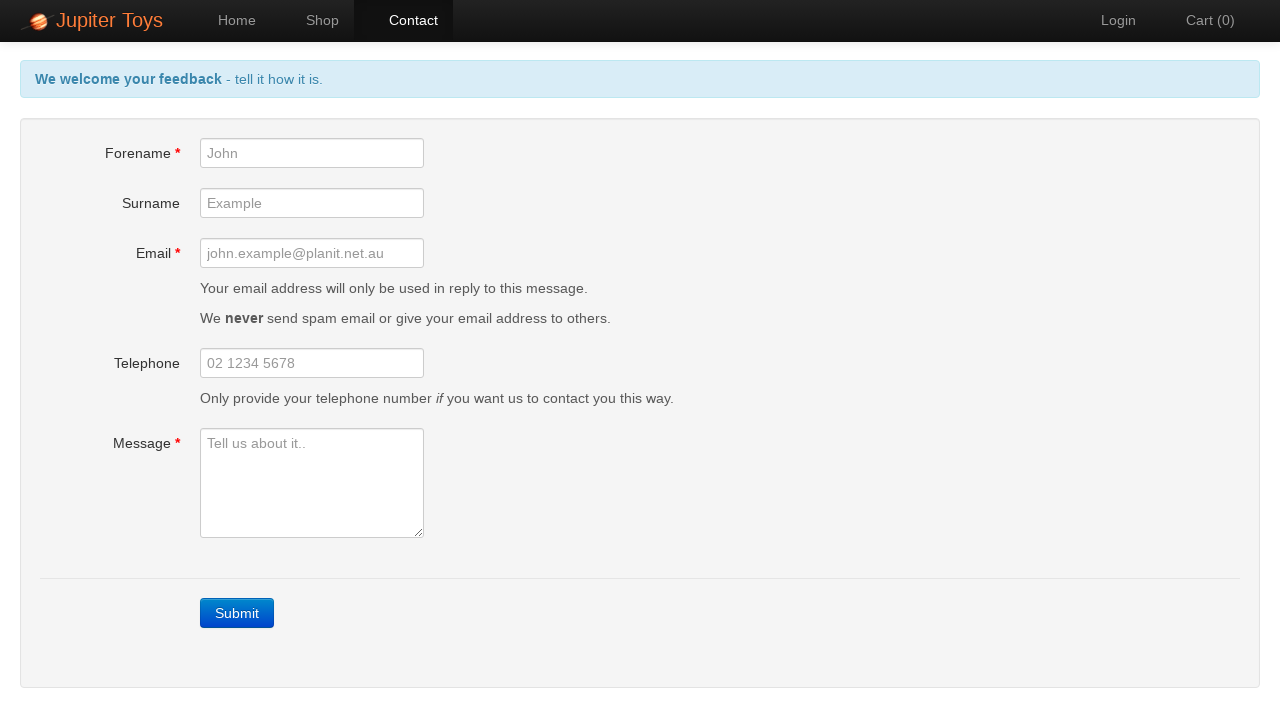

Submit button became visible
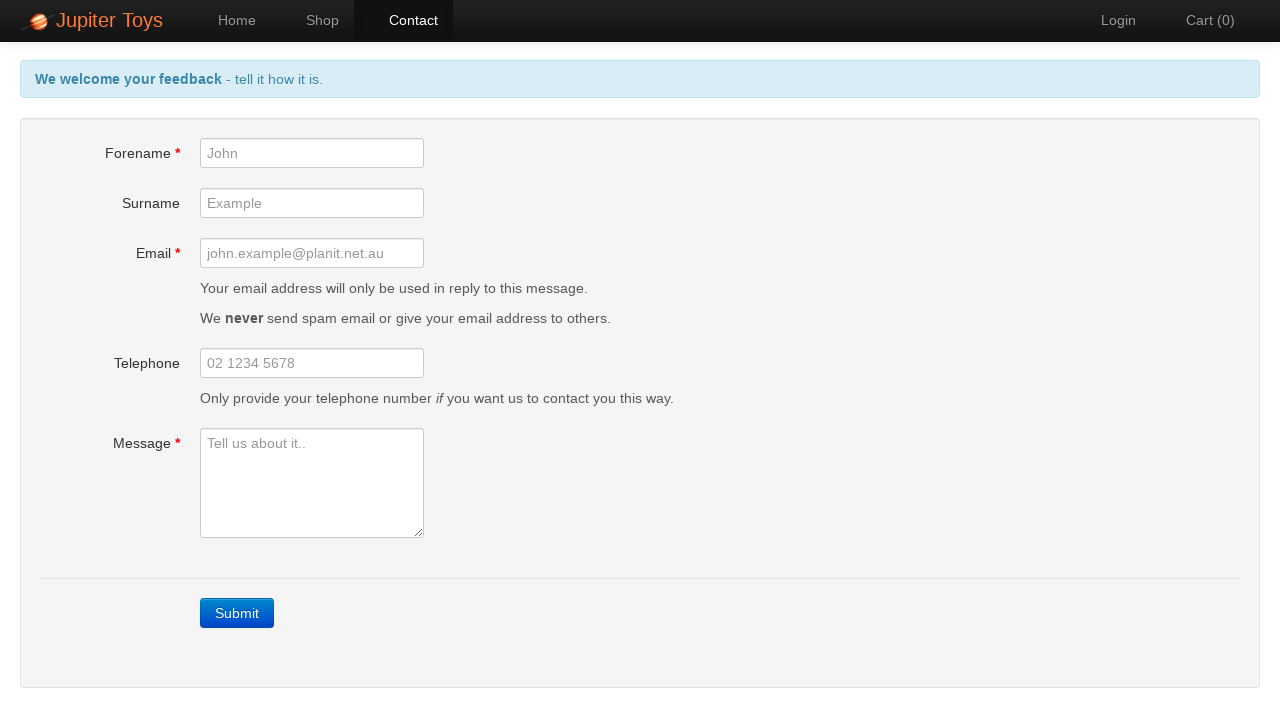

Filled forename field with empty value on #forename
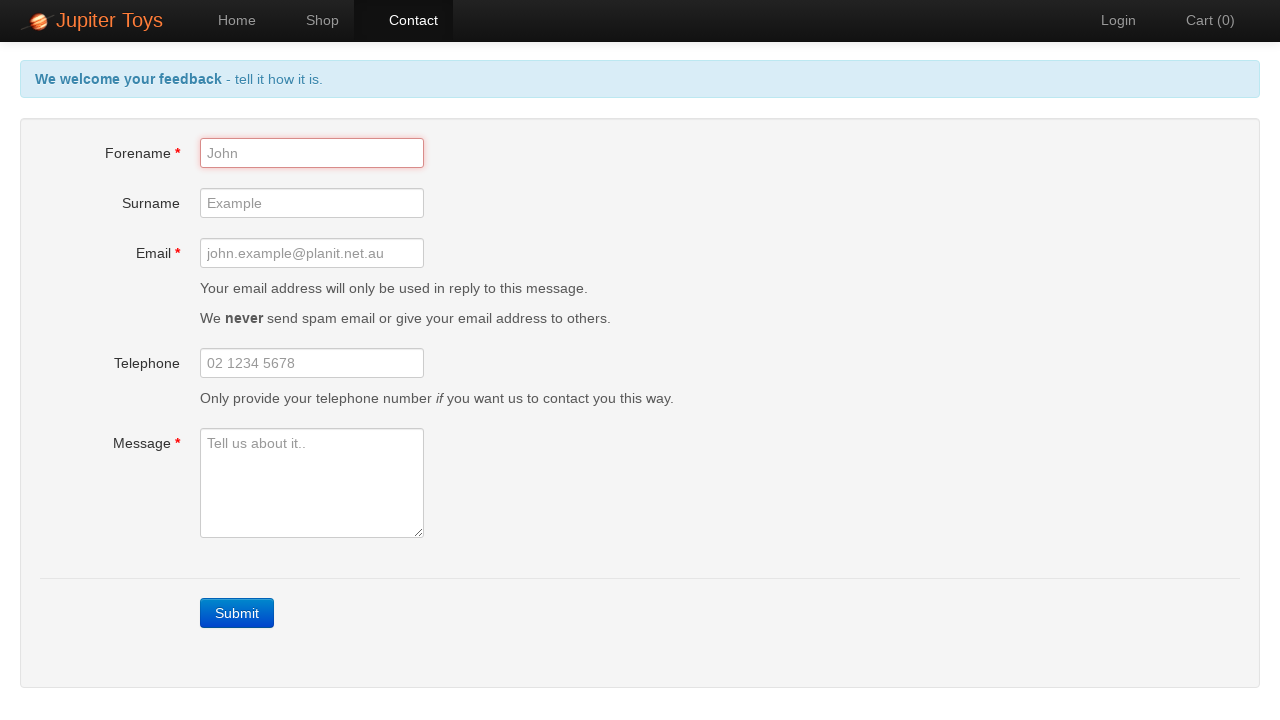

Filled email field with invalid email format 'invalid.email.format' on #email
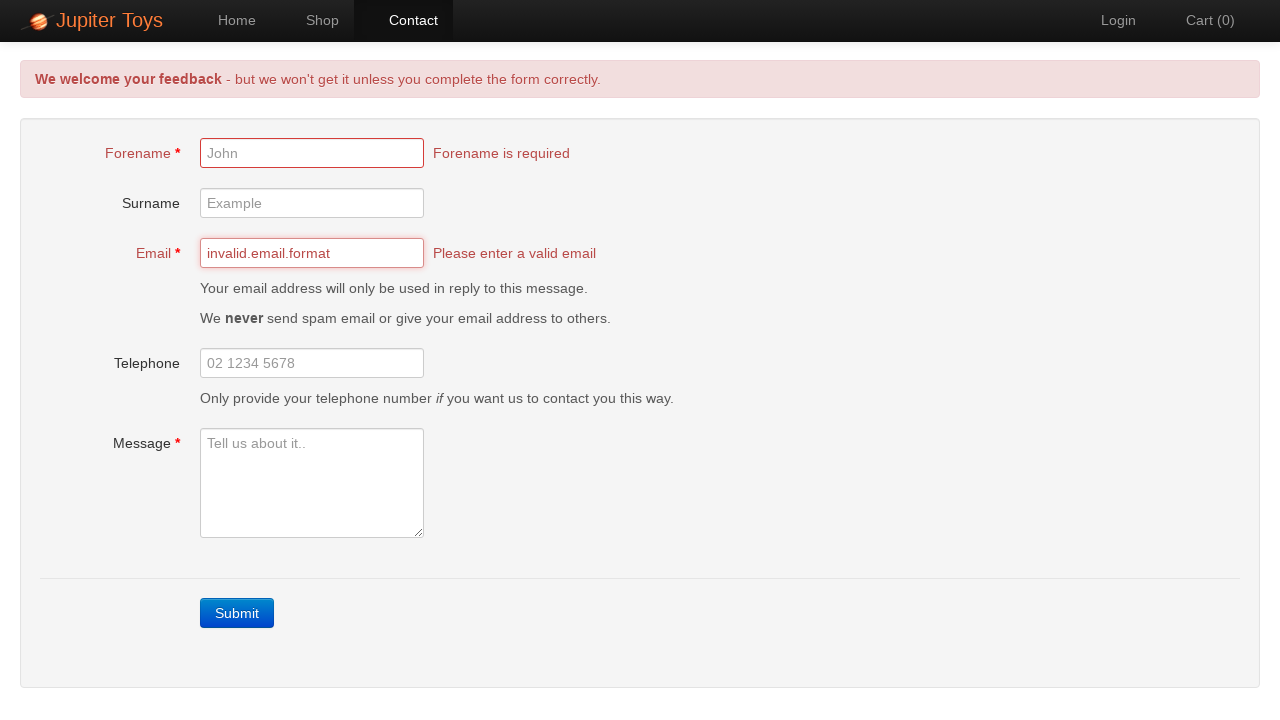

Filled message field with empty value on #message
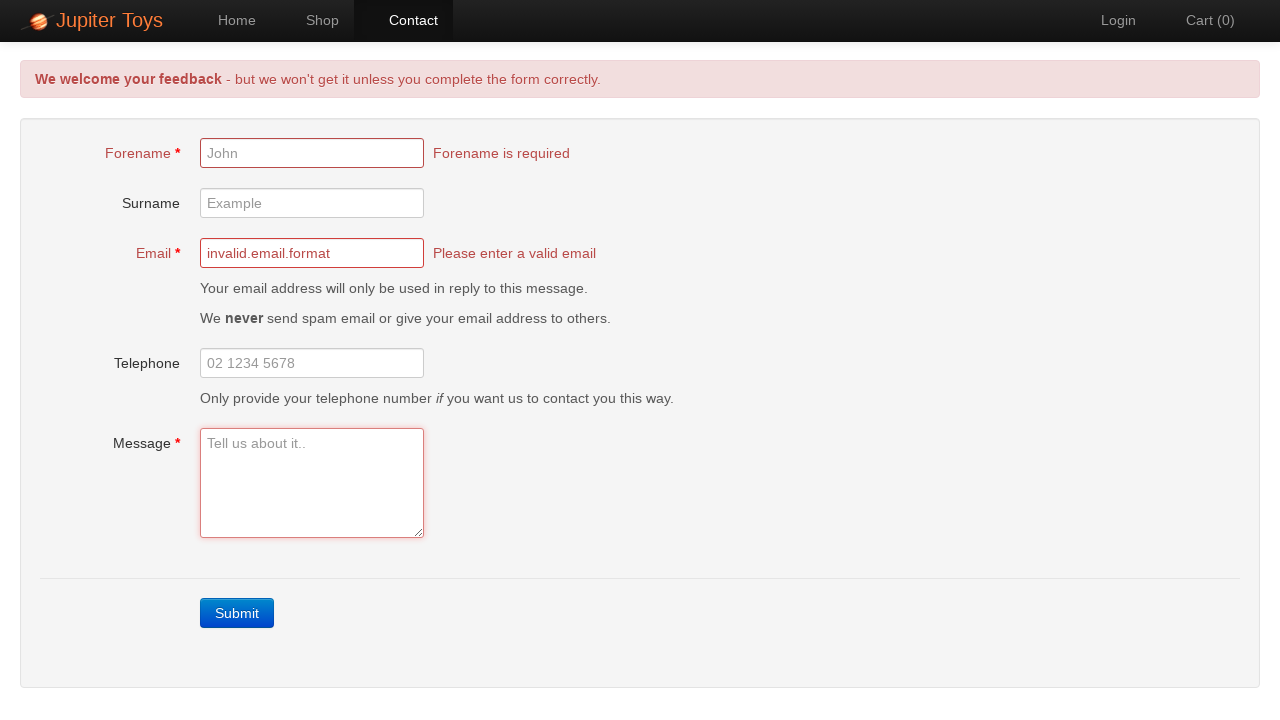

Clicked on page body to trigger validation at (100, 100) on body
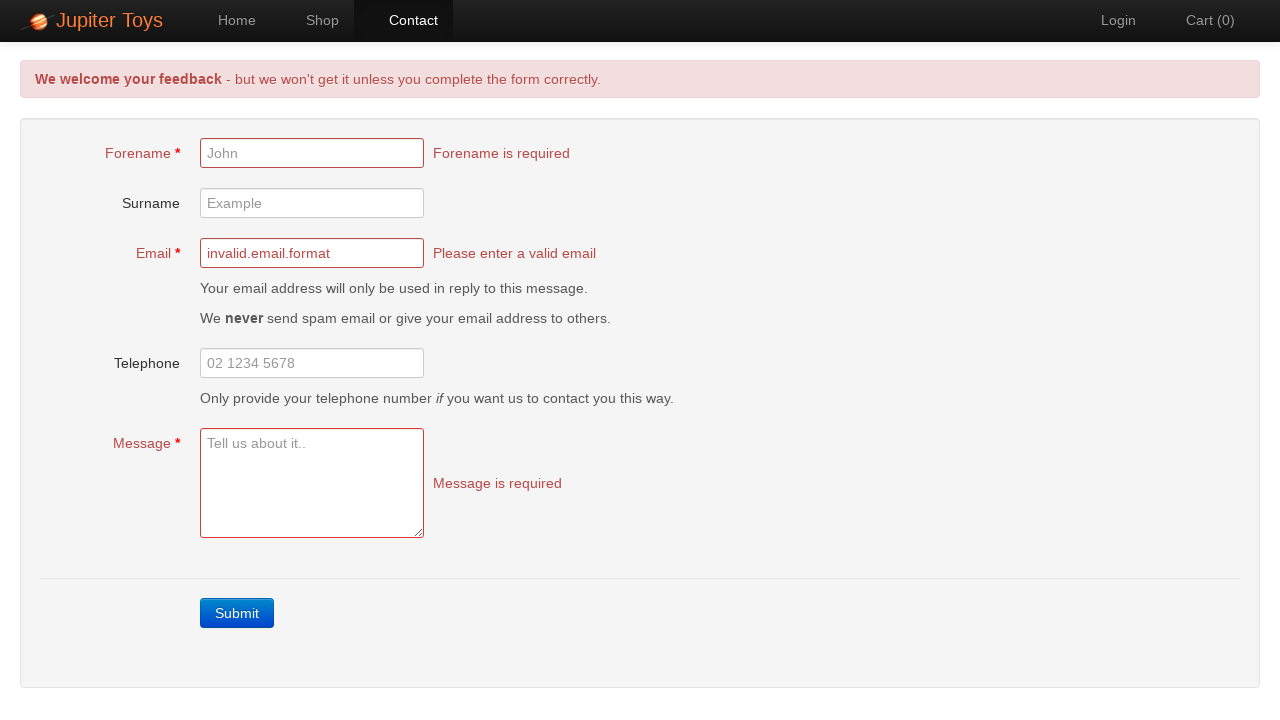

Email validation error message appeared
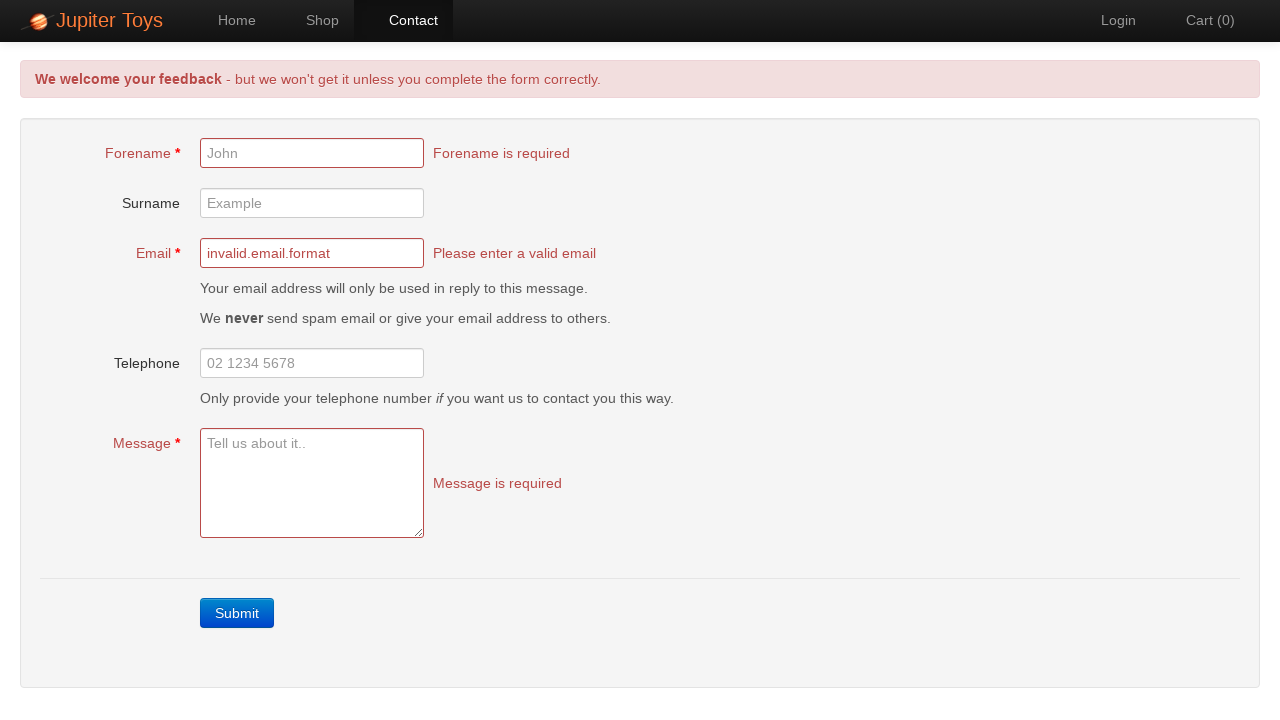

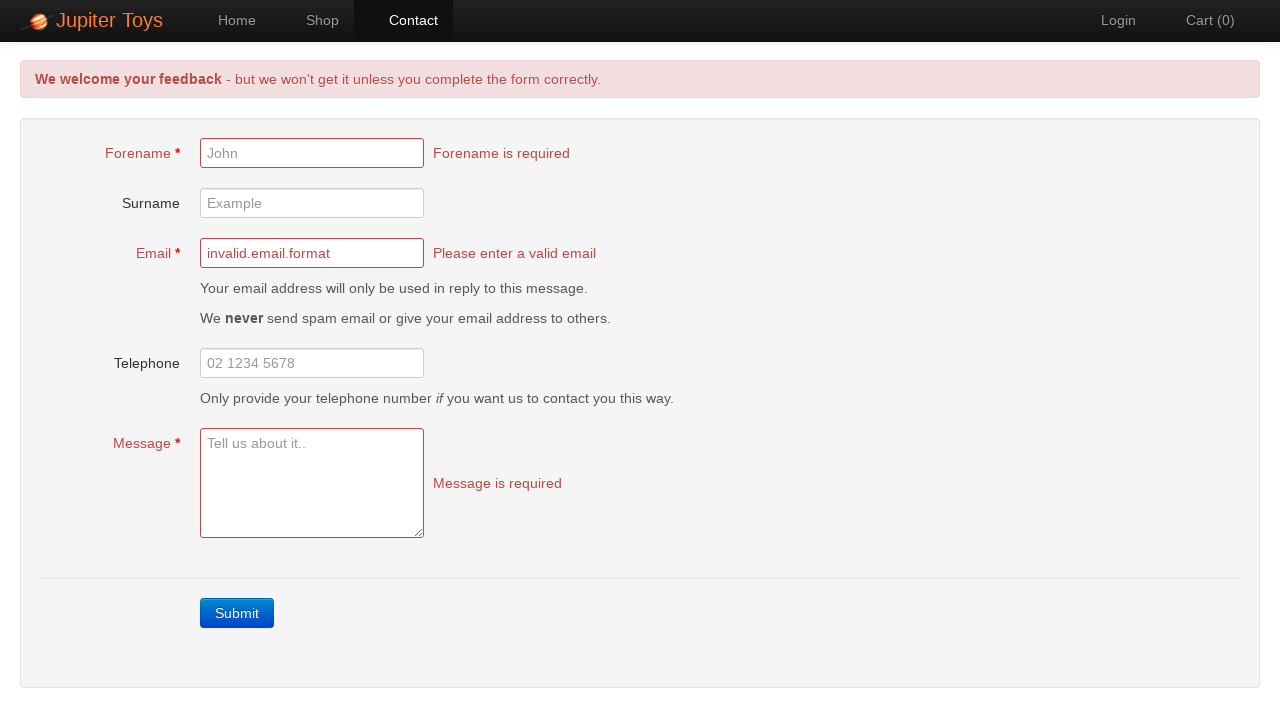